Navigates to the Heroku test app homepage, clicks on the checkboxes link, and toggles both checkboxes on the checkboxes page.

Starting URL: https://the-internet.herokuapp.com/

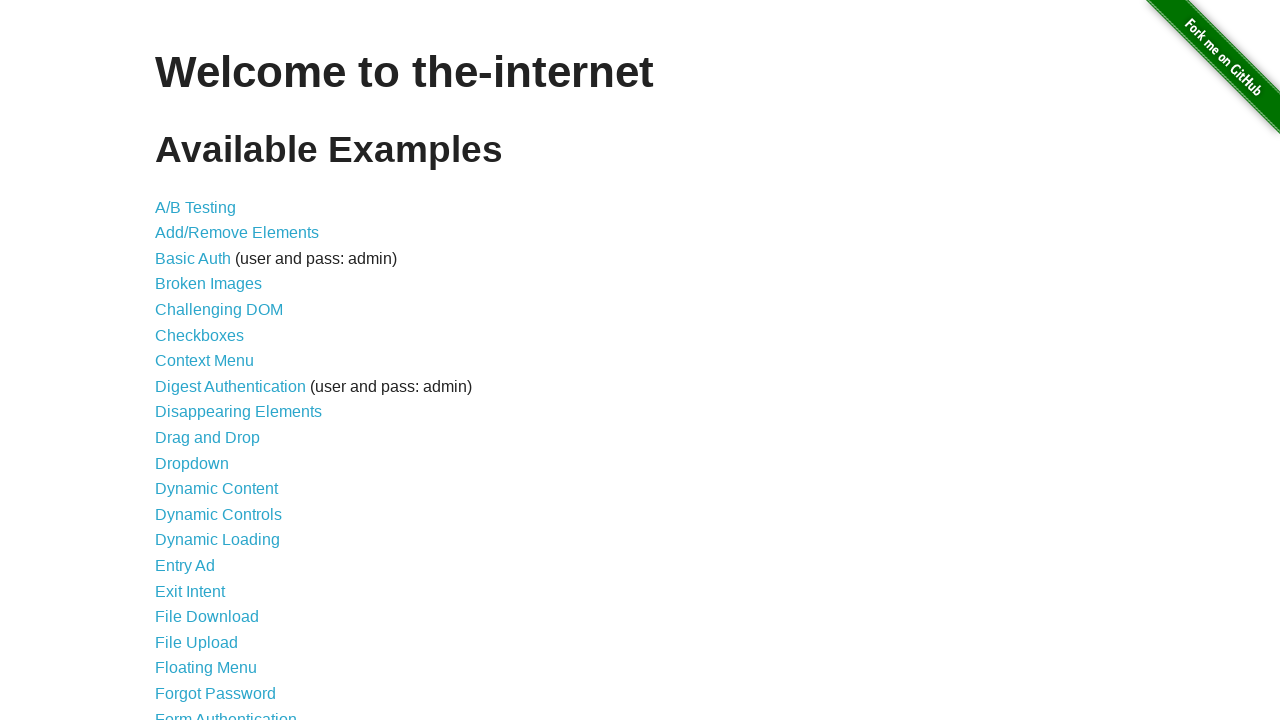

Waited for content div to load on Heroku homepage
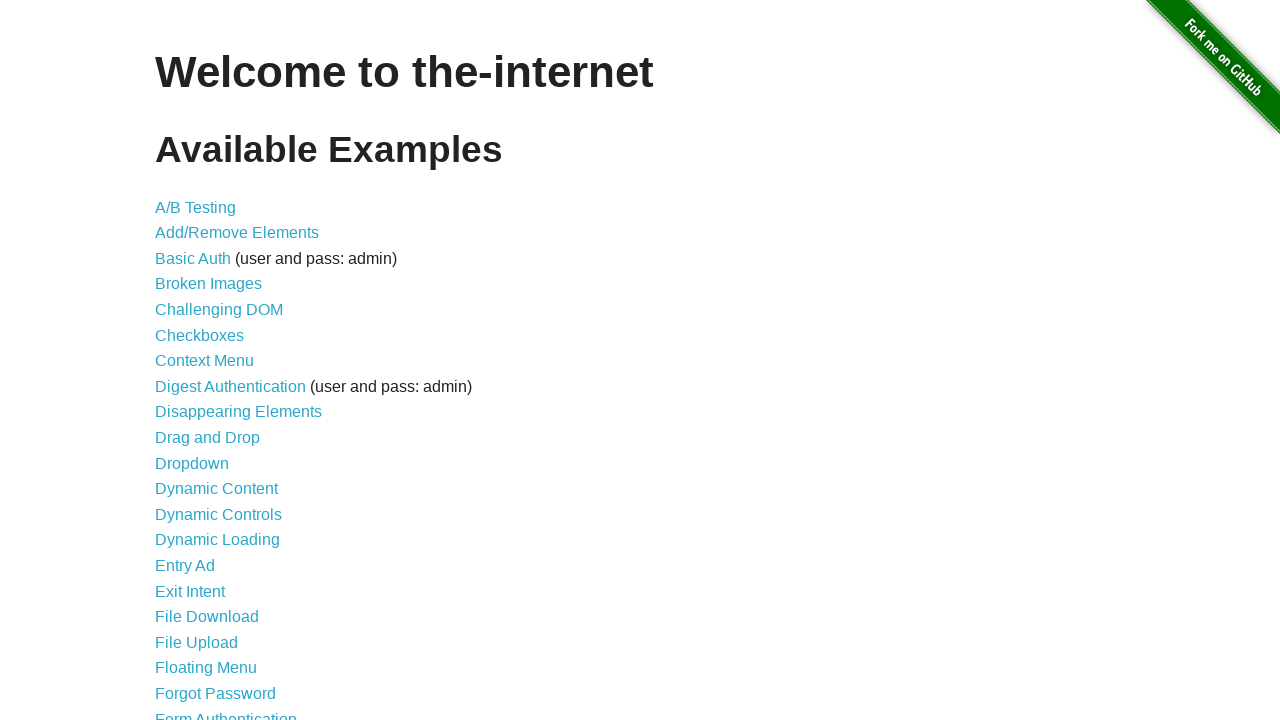

Clicked on checkboxes link to navigate to checkboxes page at (200, 335) on a[href='/checkboxes']
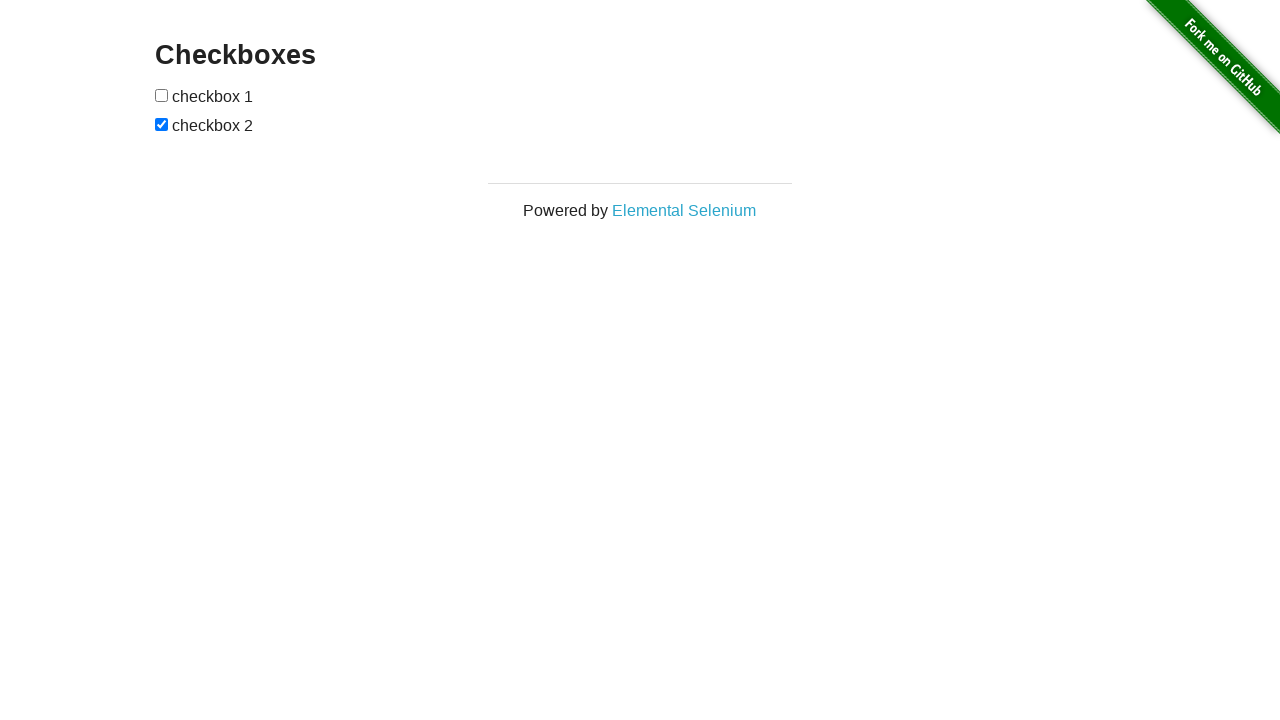

Toggled the first checkbox at (162, 95) on xpath=//input[@type='checkbox'][1]
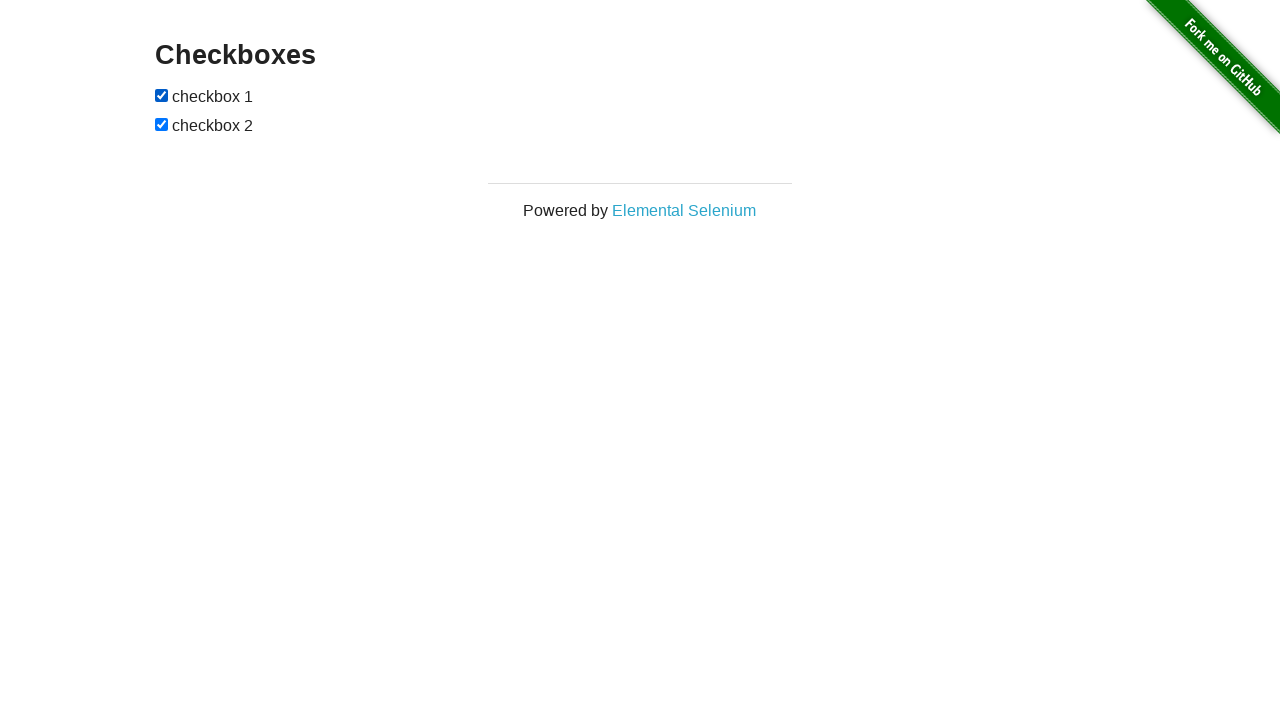

Toggled the second checkbox at (162, 124) on xpath=//input[@type='checkbox'][2]
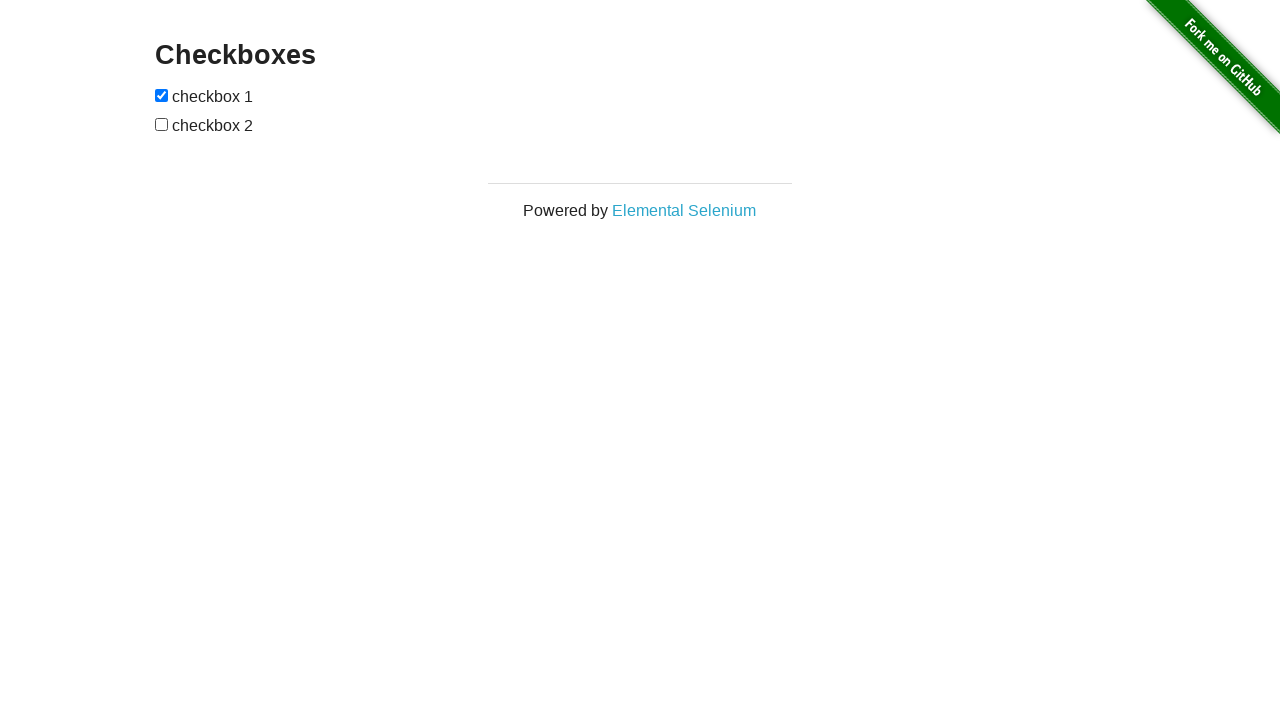

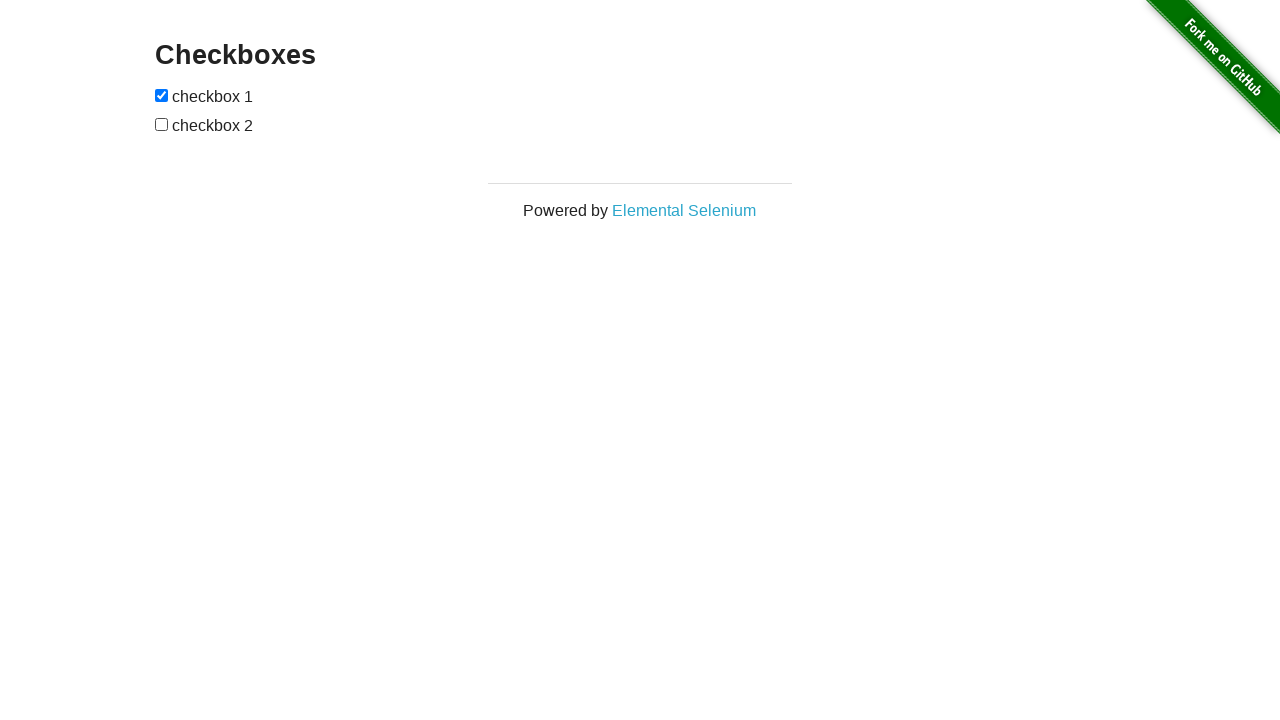